Tests various input field interactions including filling text fields, appending text, clearing fields, and using keyboard navigation

Starting URL: https://www.leafground.com/input.xhtml

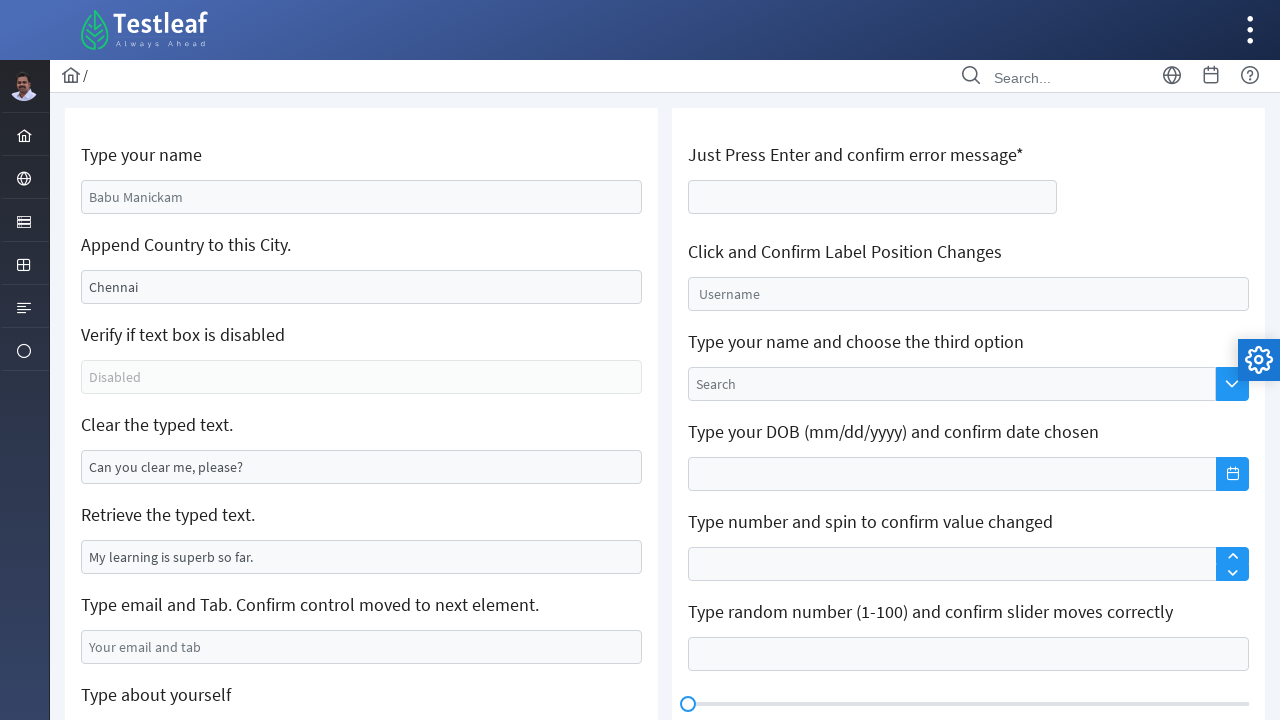

Cleared name field on xpath=//*[@id='j_idt88:name']
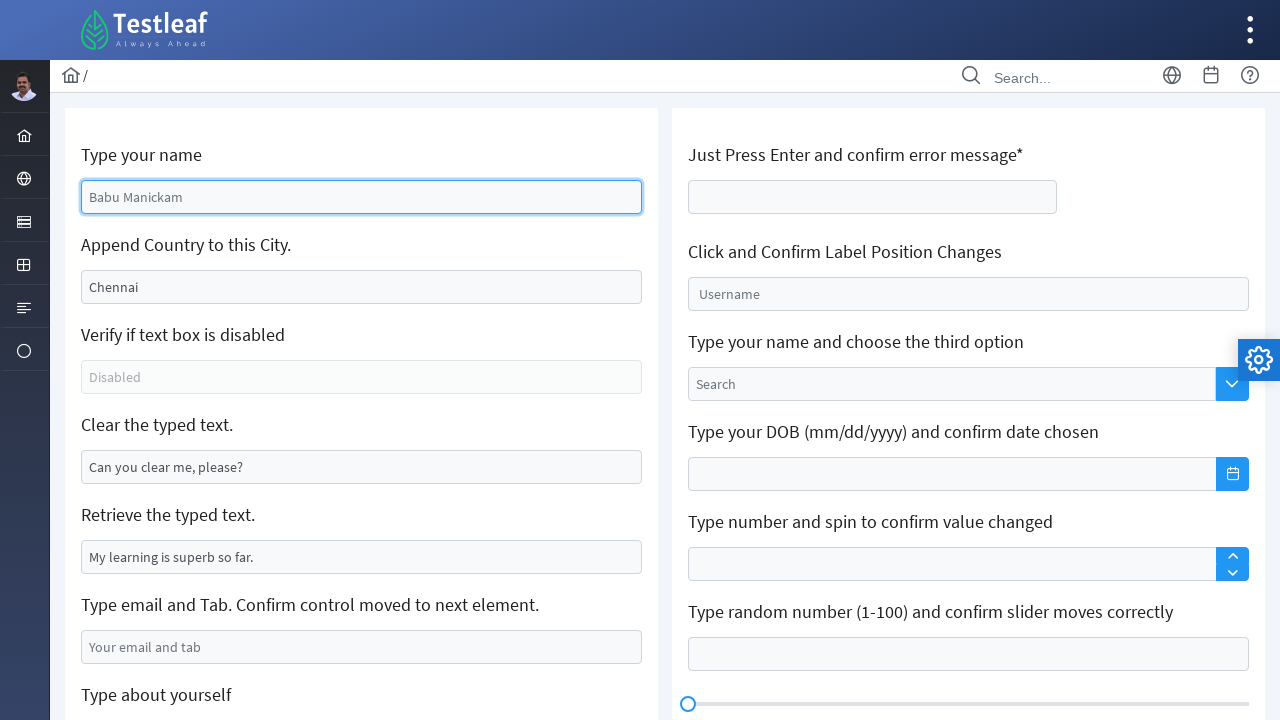

Filled name field with 'Kapil Sreeram' on xpath=//*[@id='j_idt88:name']
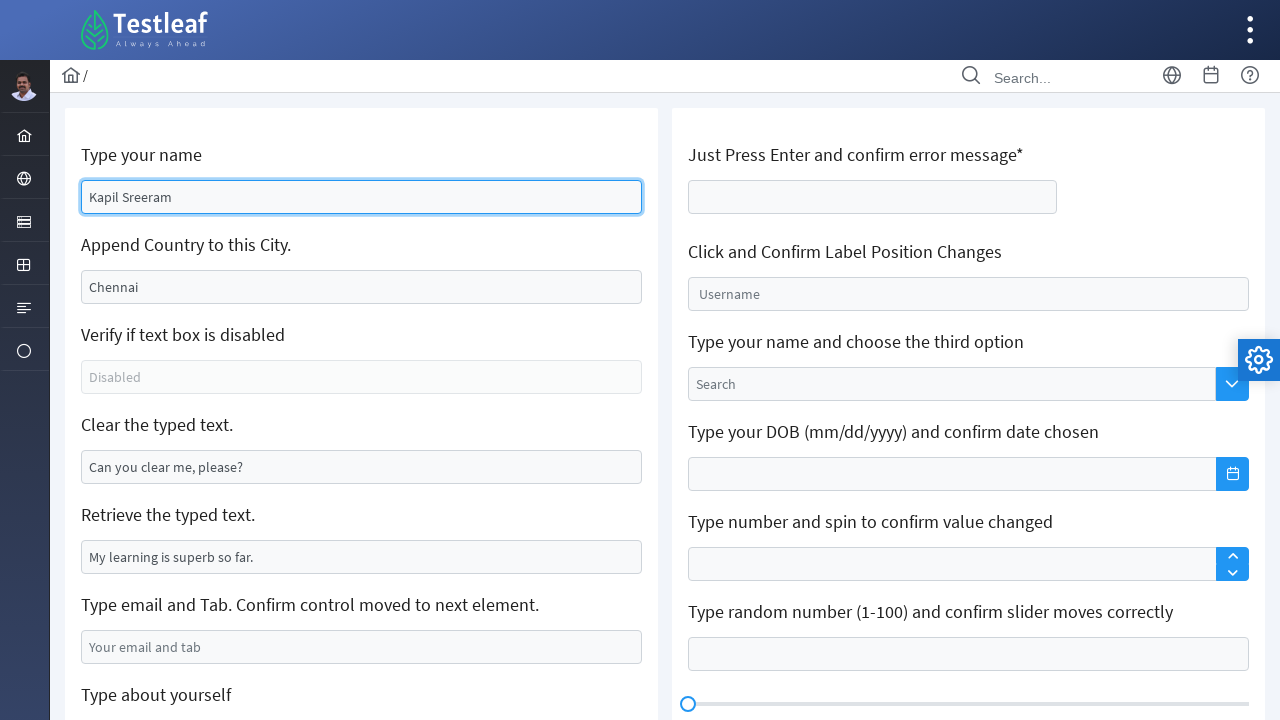

Appended ', Tamil Nadu' to country field on #j_idt88\:j_idt91
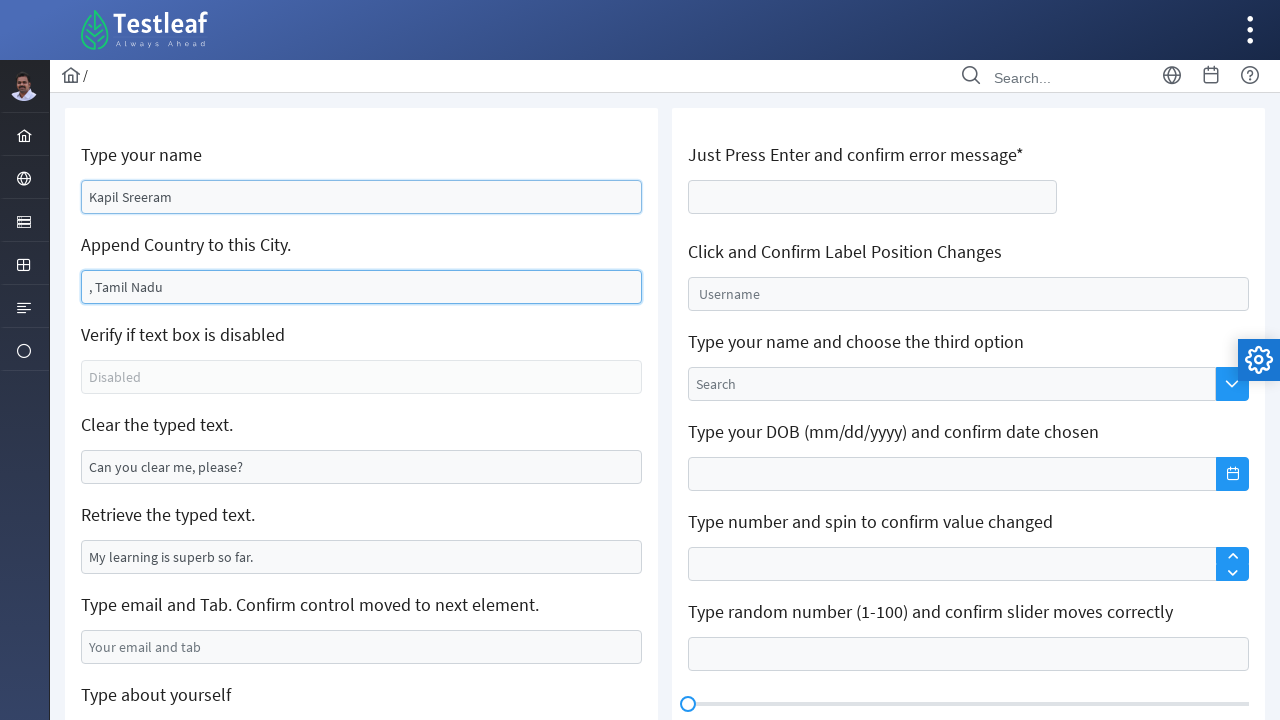

Checked if disabled field is enabled: False
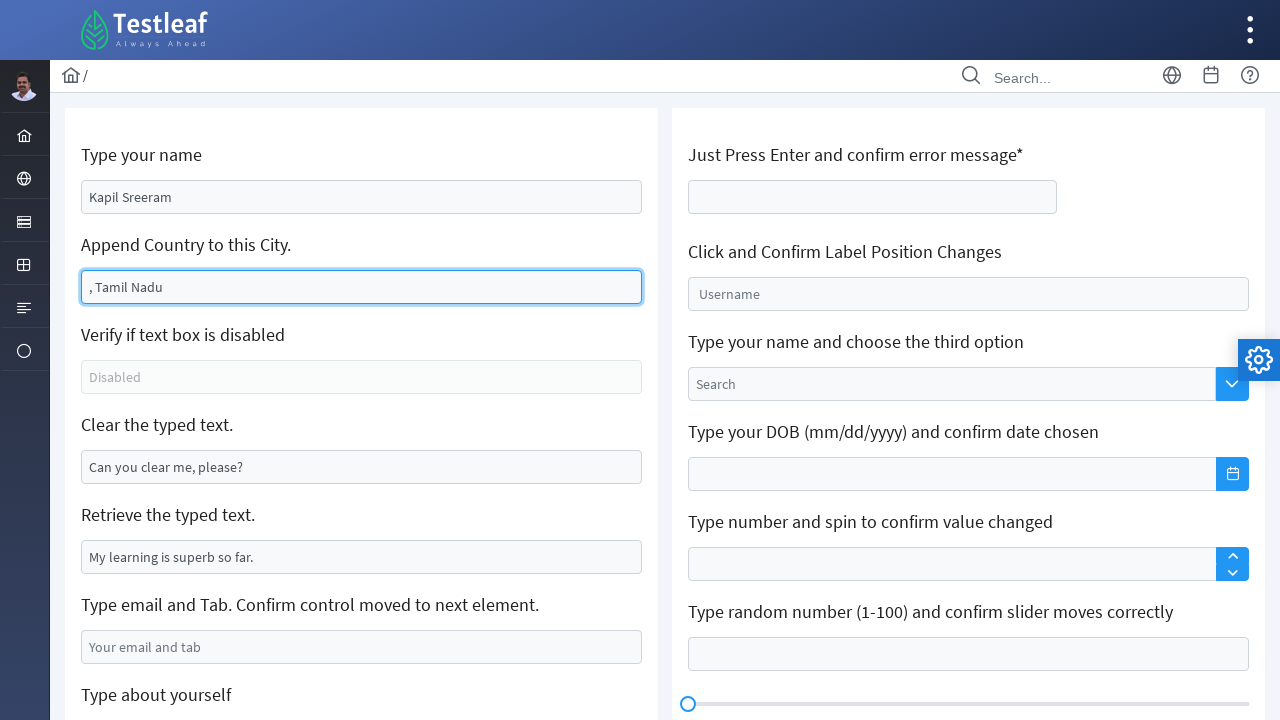

Cleared the text field on #j_idt88\:j_idt95
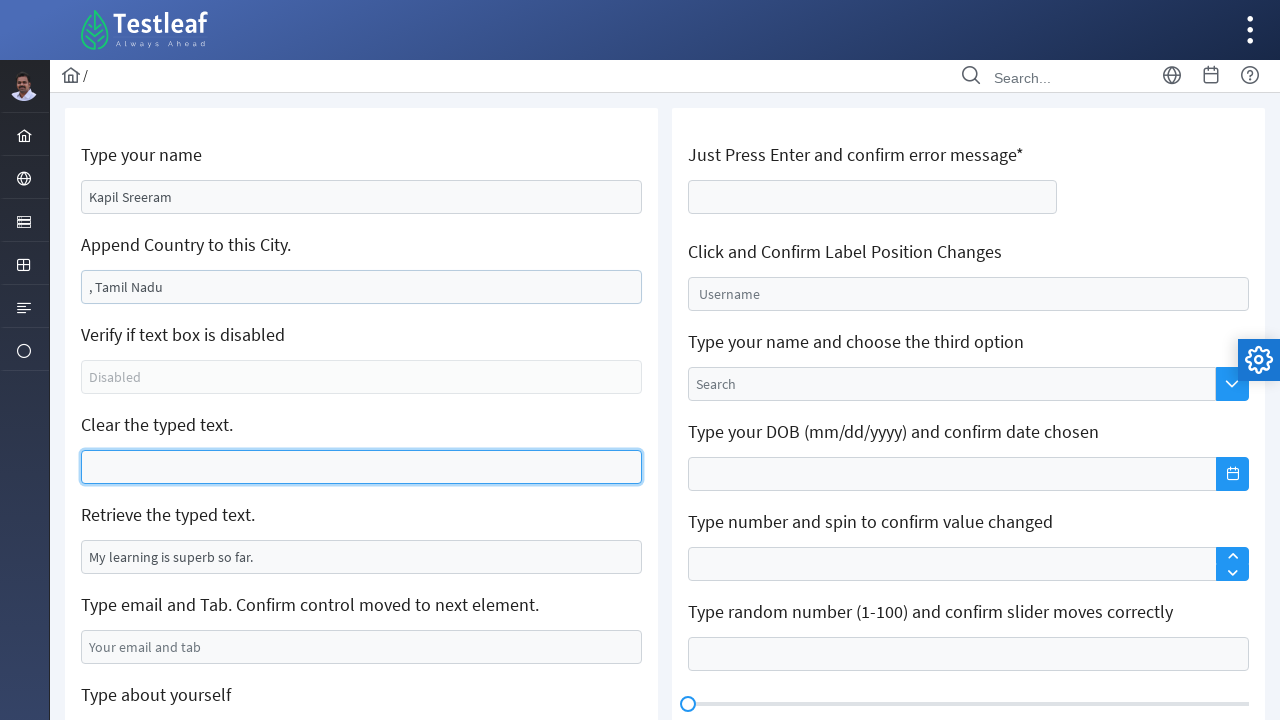

Retrieved value from text field: 'My learning is superb so far.'
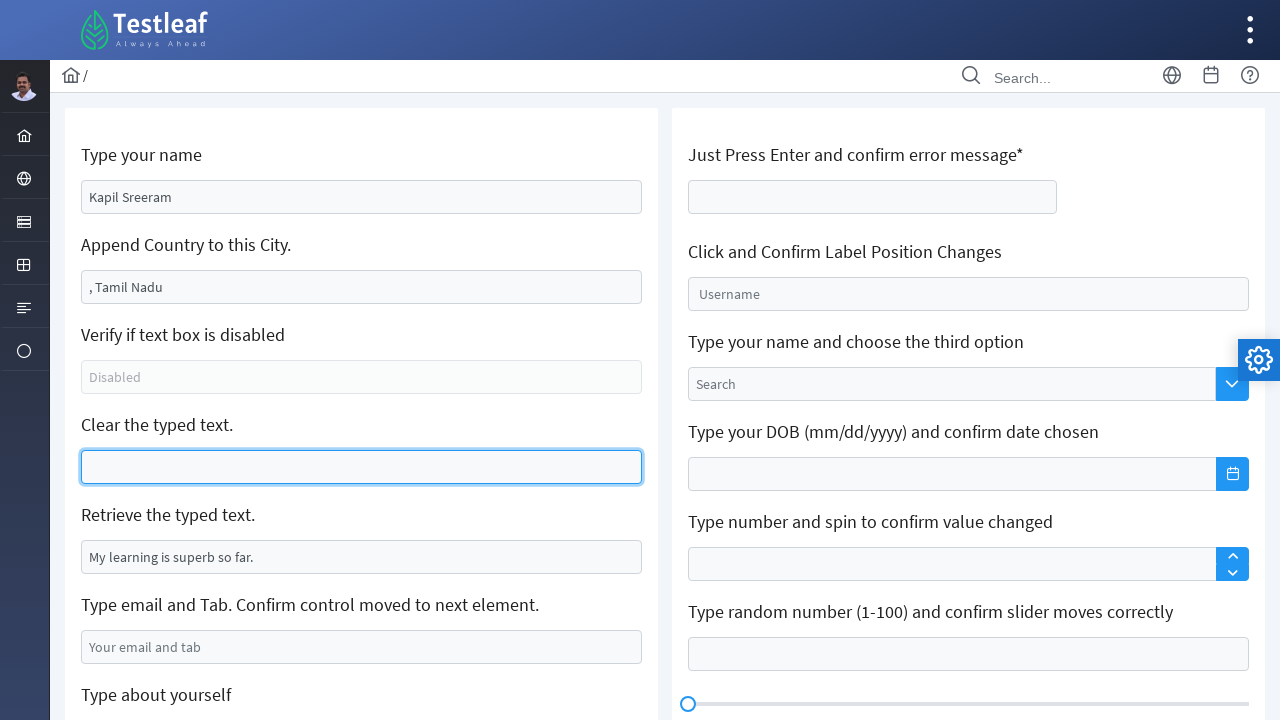

Cleared email field on #j_idt88\:j_idt99
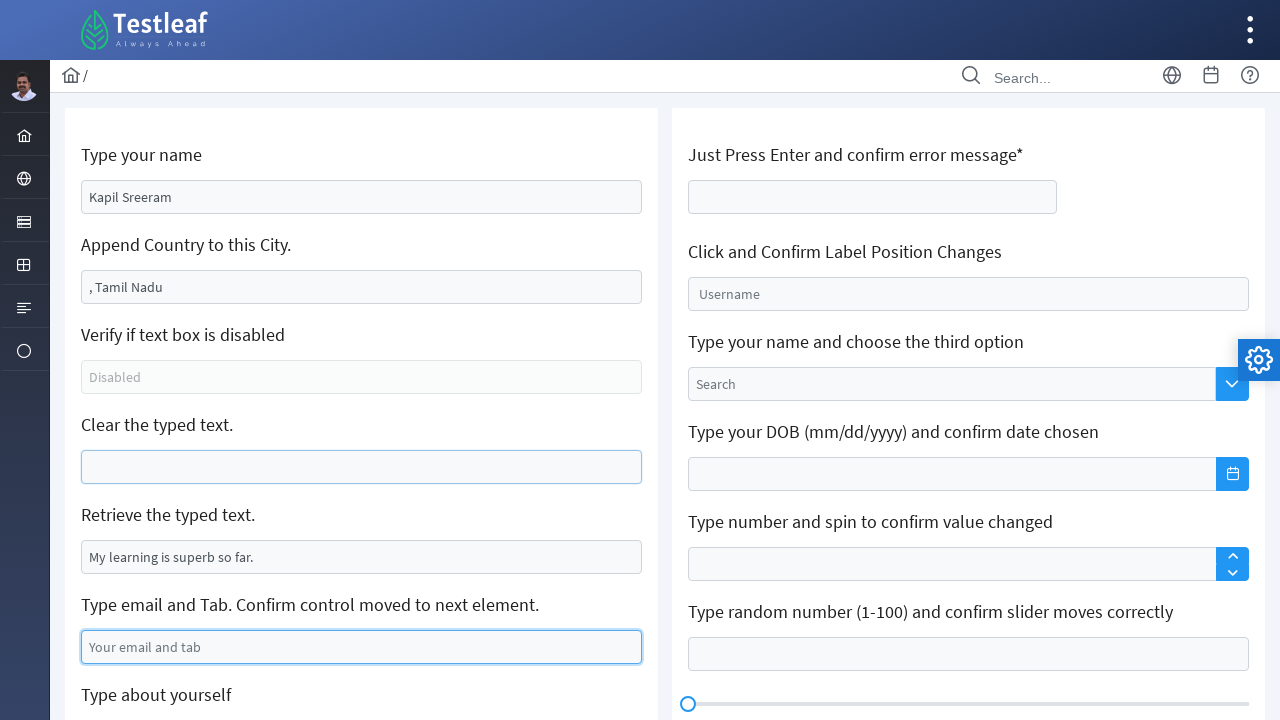

Filled email field with 'testuser123@example.com' on #j_idt88\:j_idt99
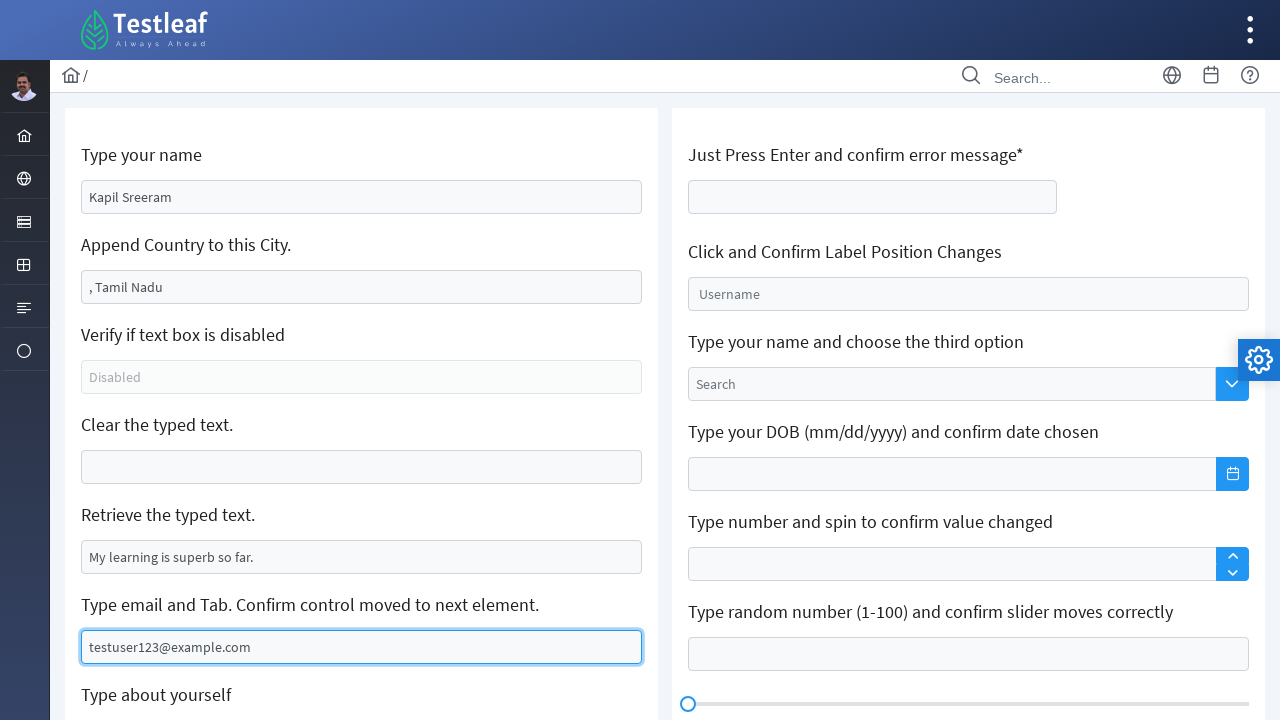

Pressed Tab key to move focus from email field on #j_idt88\:j_idt99
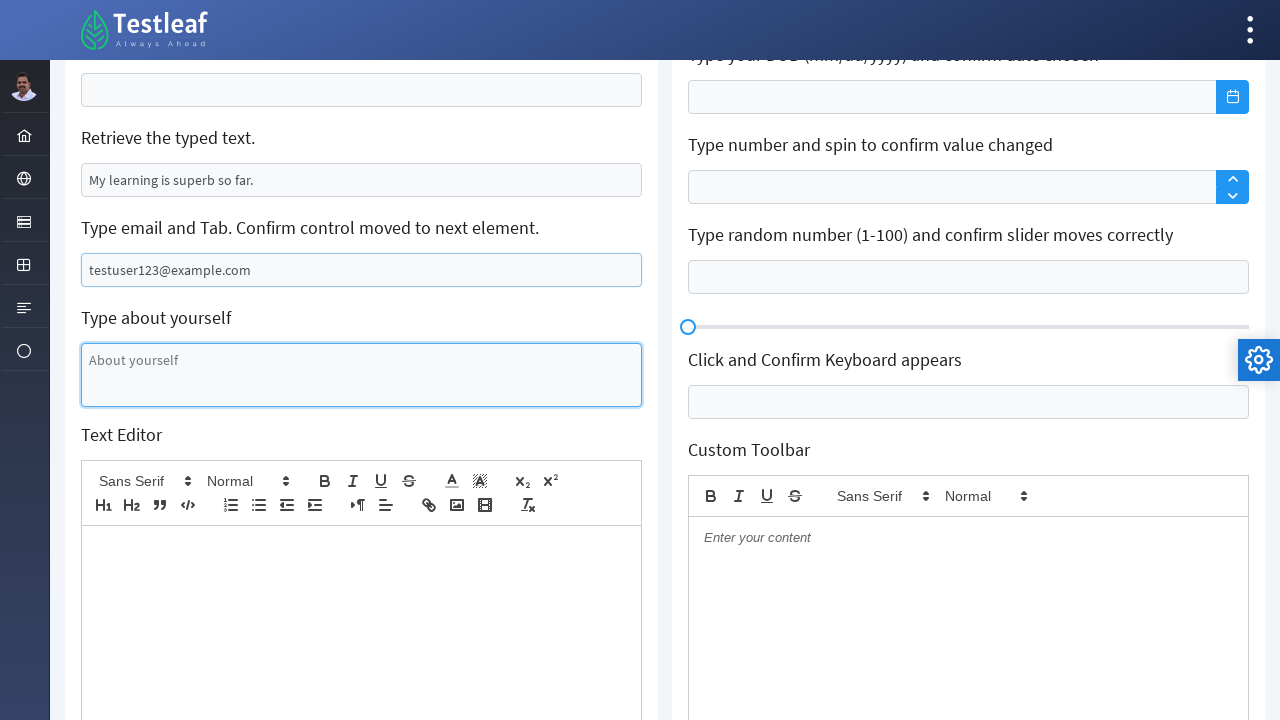

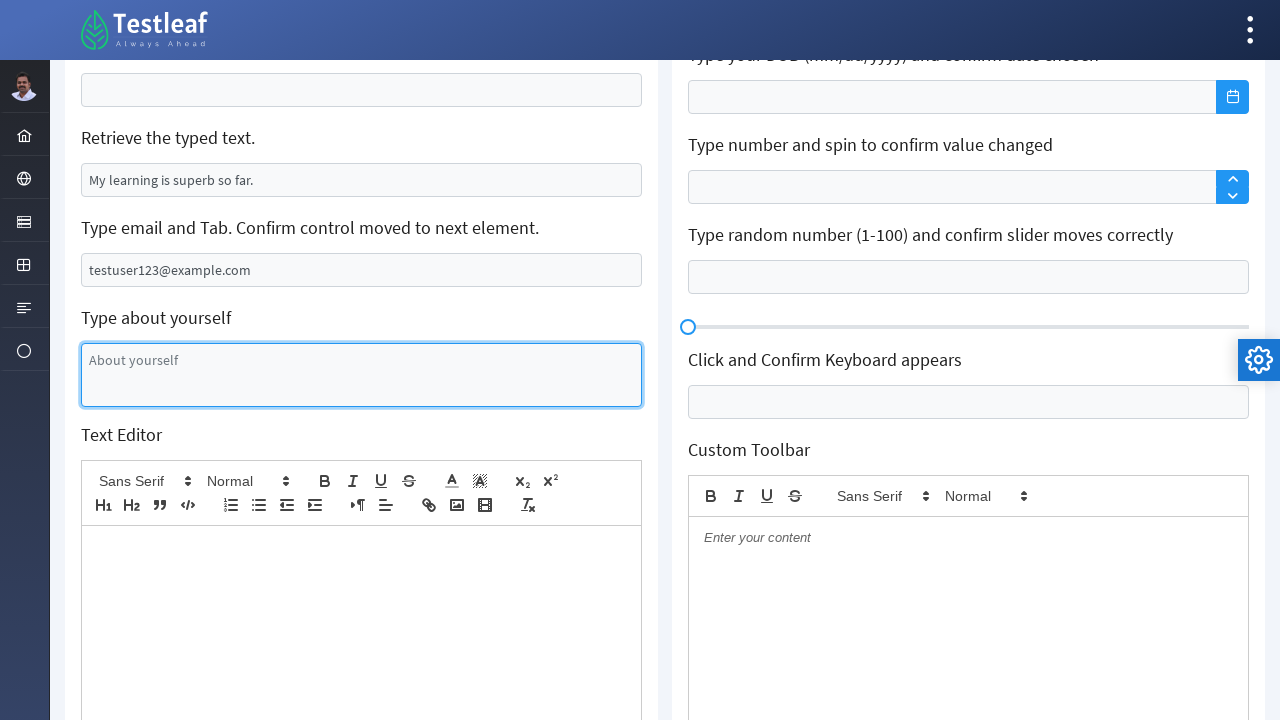